Tests table sorting functionality by clicking on a column header to sort, then navigates through paginated results clicking "Next" until finding a specific item containing "Rice".

Starting URL: https://rahulshettyacademy.com/seleniumPractise/#/offers

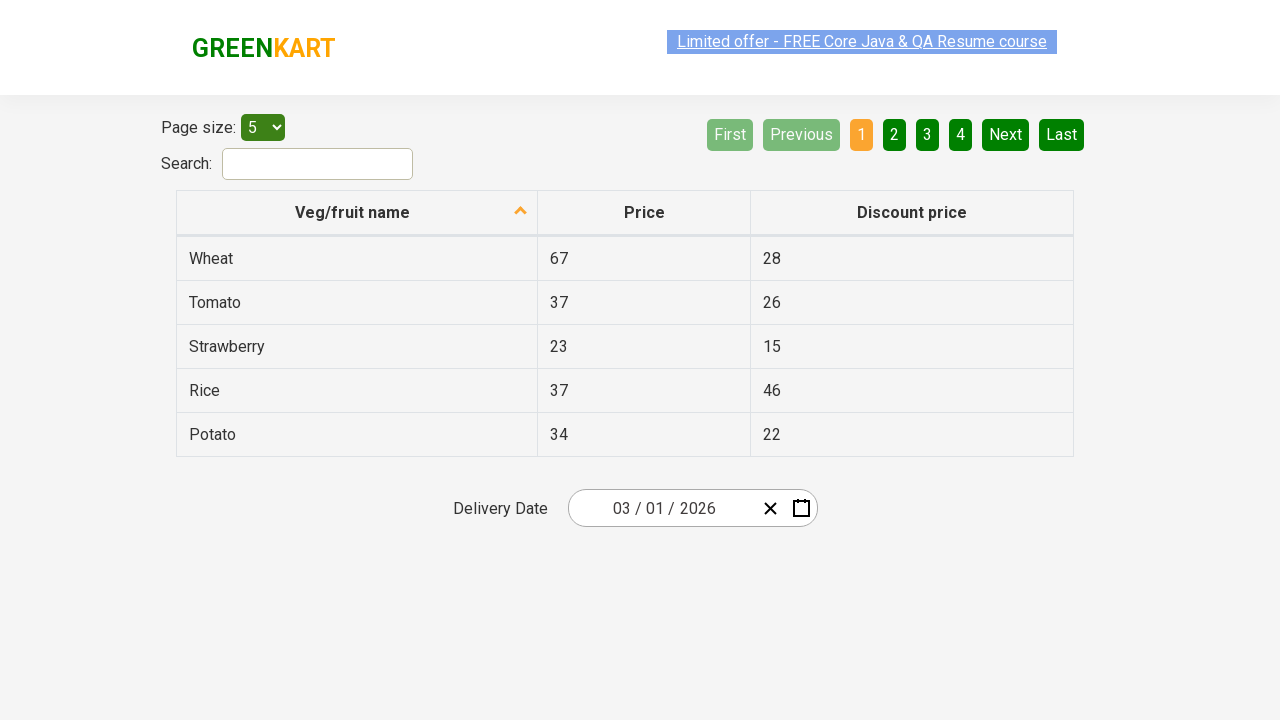

Waited for table header to load
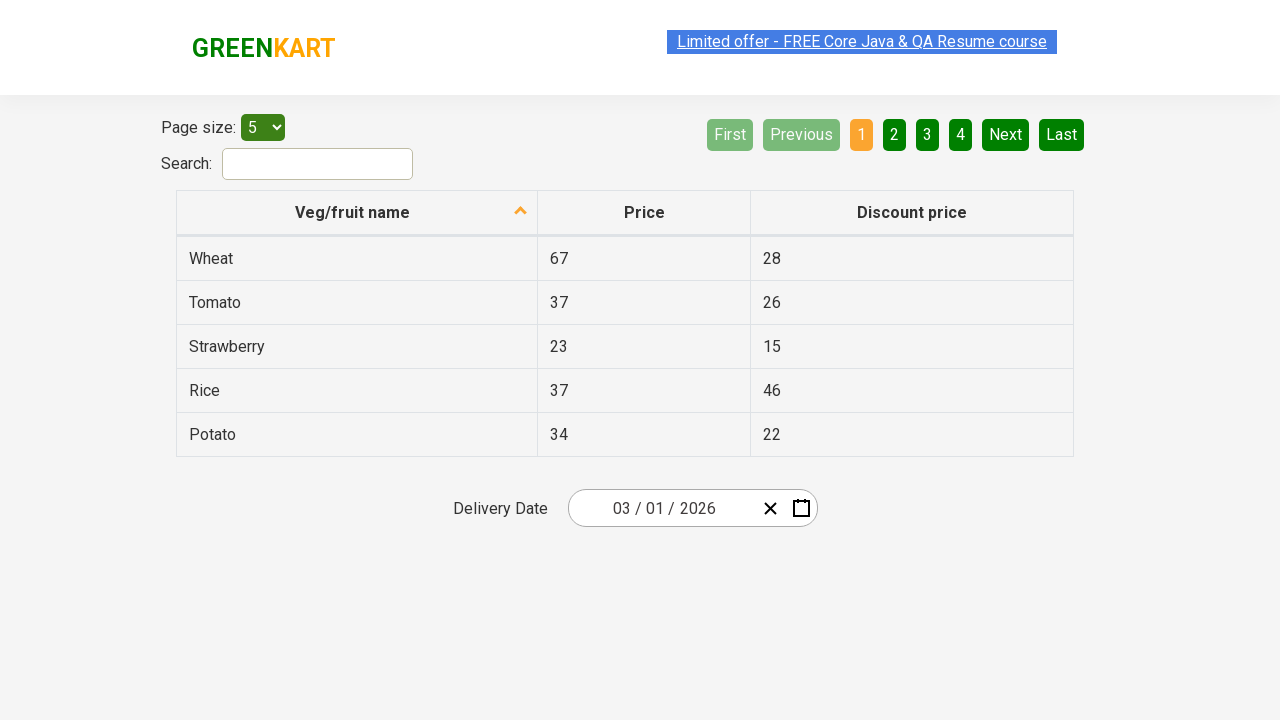

Clicked first column header to sort table at (357, 213) on xpath=//tr/th[1]
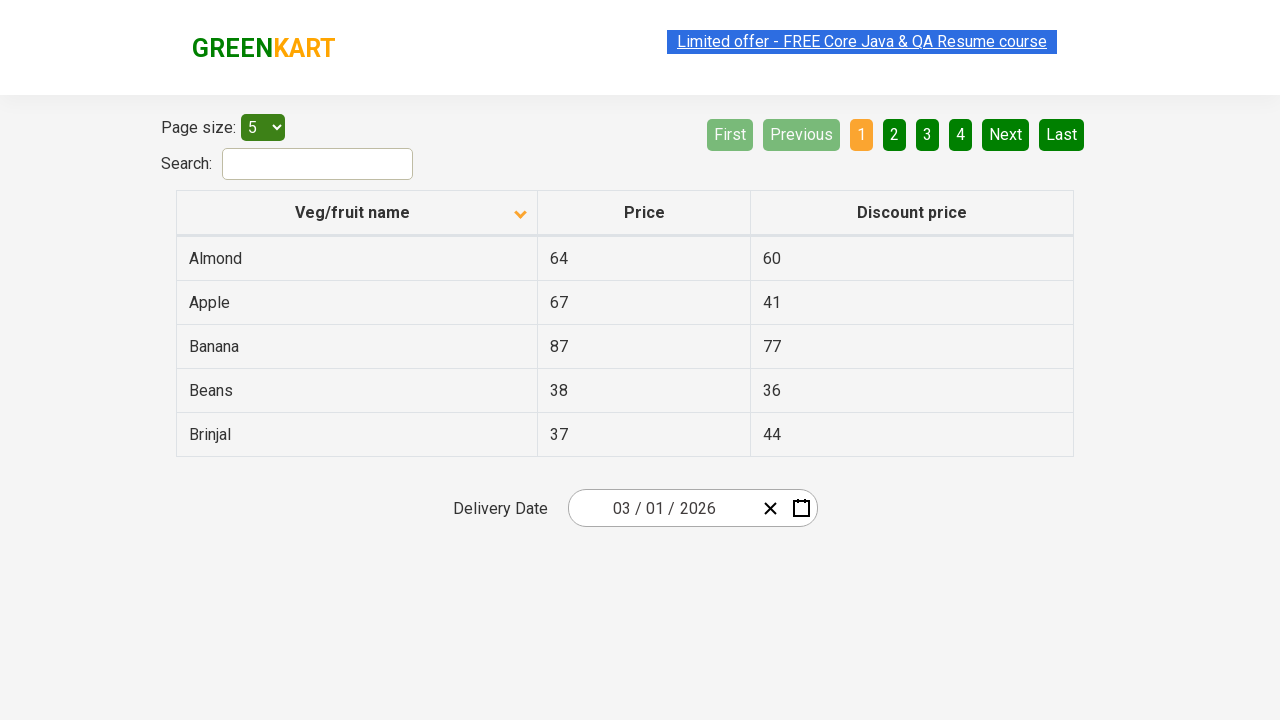

Table updated after sorting
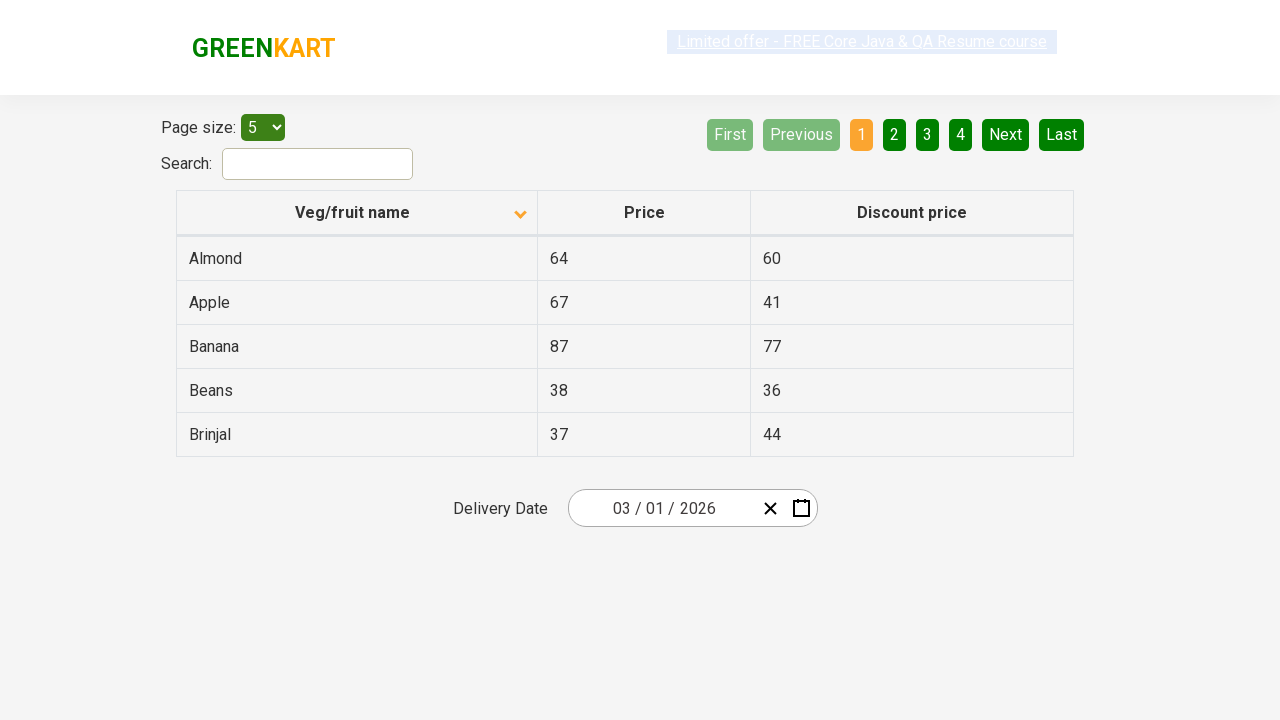

Clicked Next button to navigate to next page at (1006, 134) on [aria-label='Next']
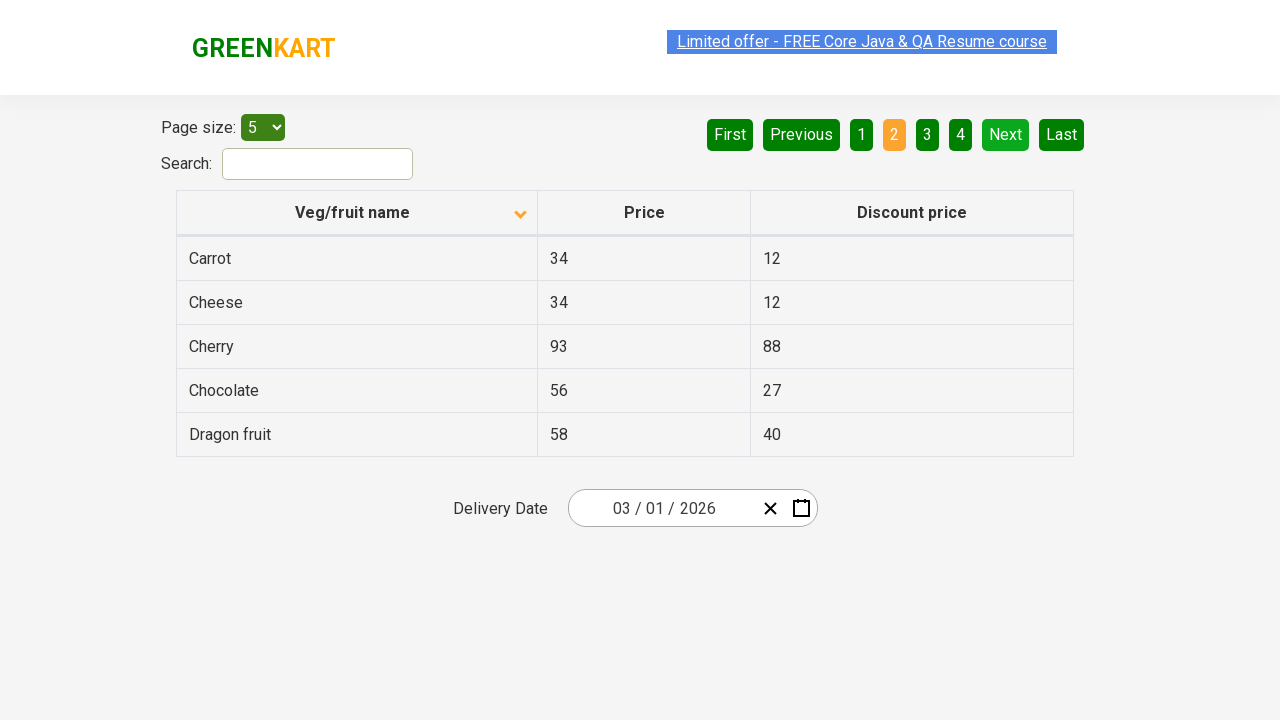

Waited for table to update after pagination
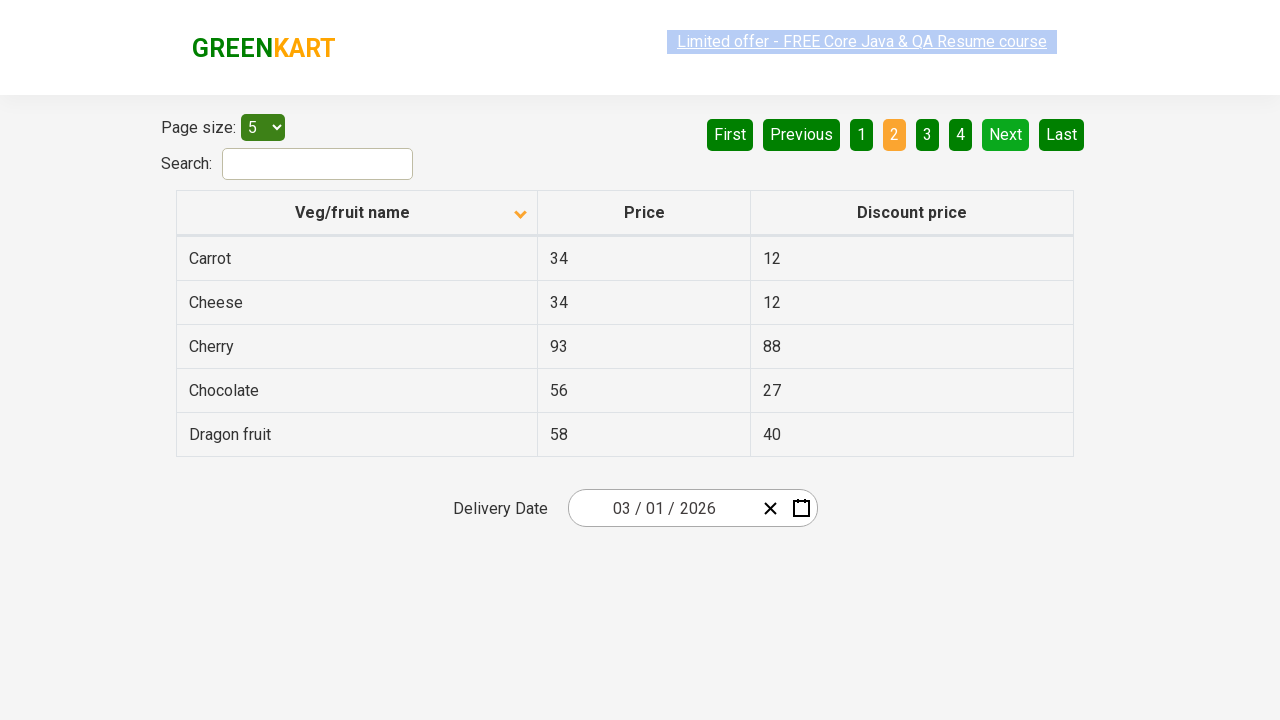

Clicked Next button to navigate to next page at (1006, 134) on [aria-label='Next']
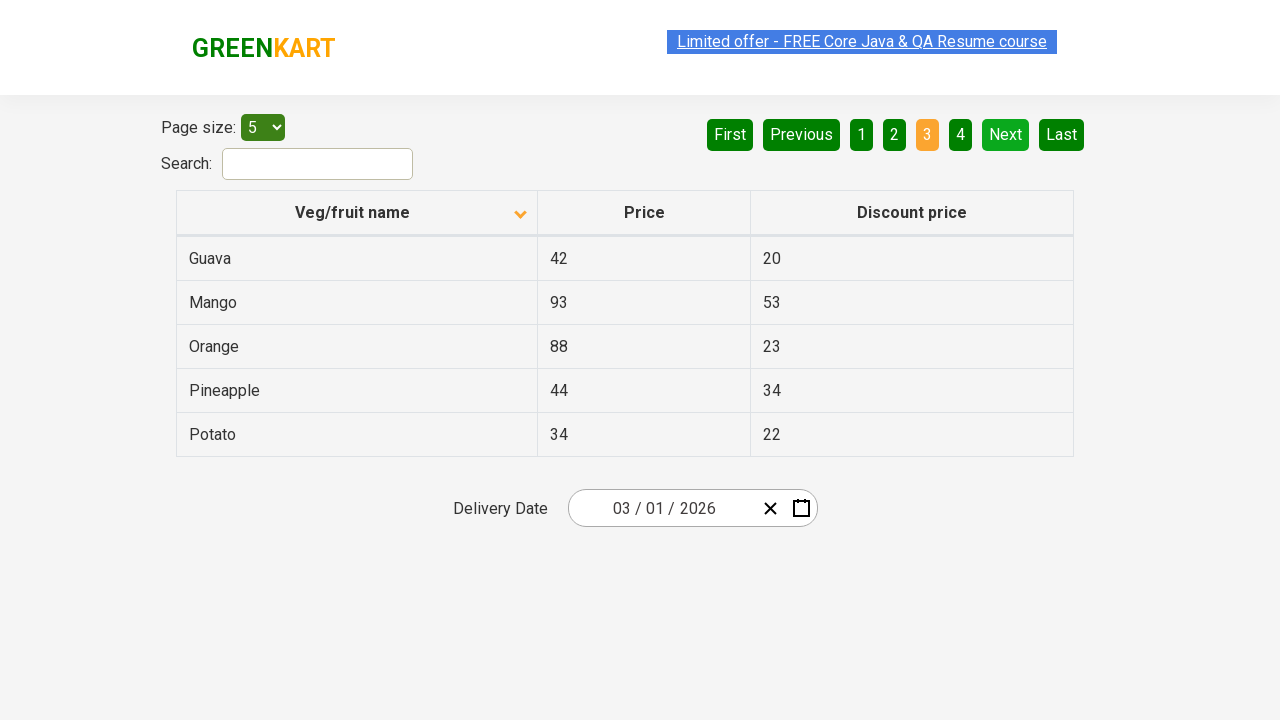

Waited for table to update after pagination
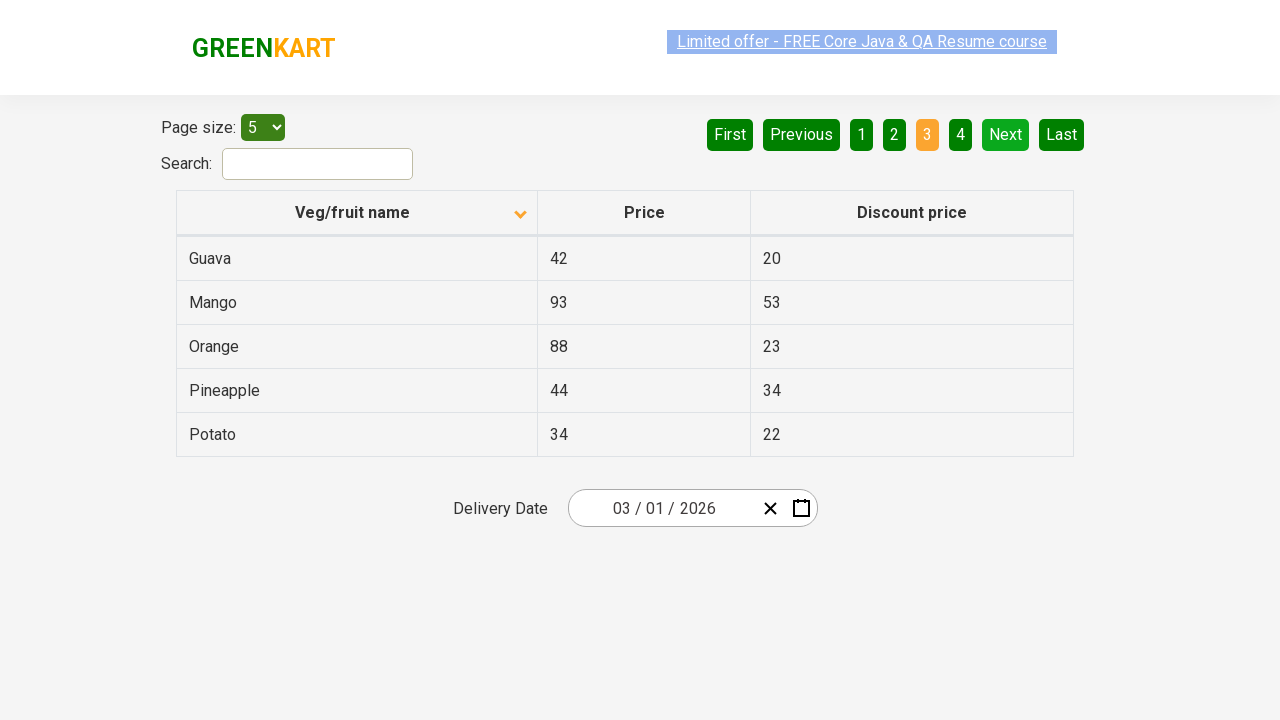

Clicked Next button to navigate to next page at (1006, 134) on [aria-label='Next']
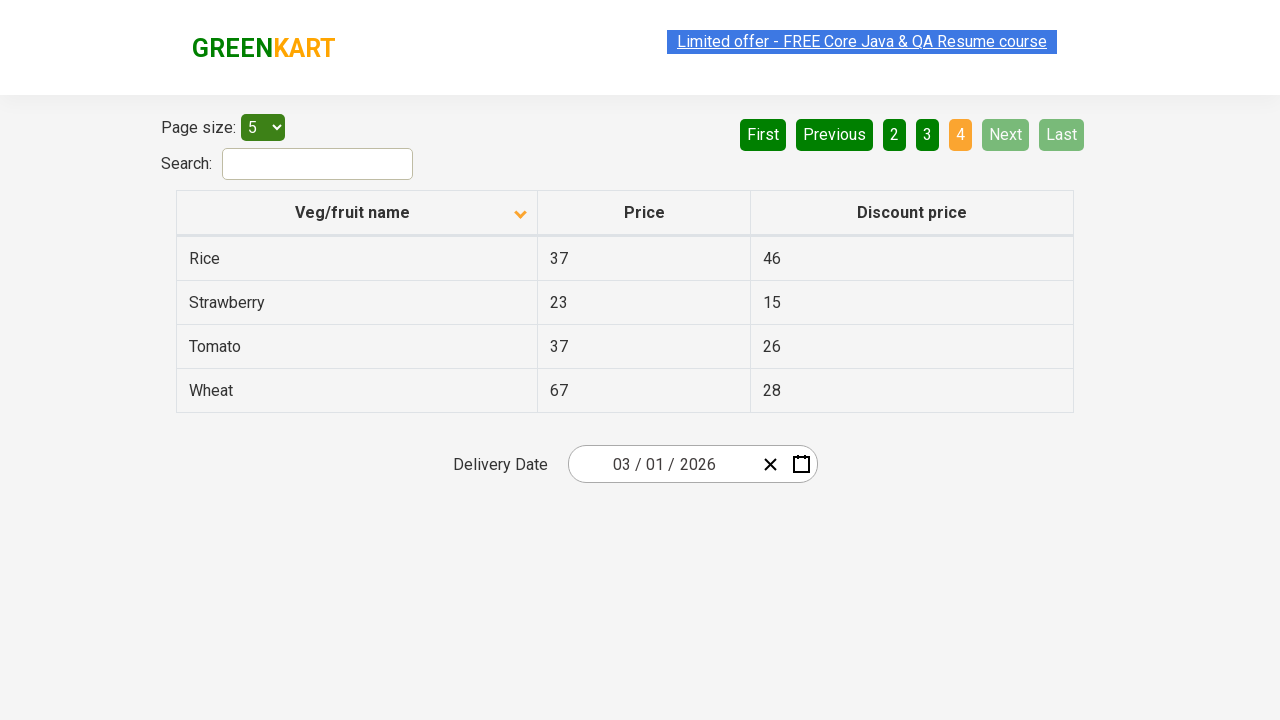

Waited for table to update after pagination
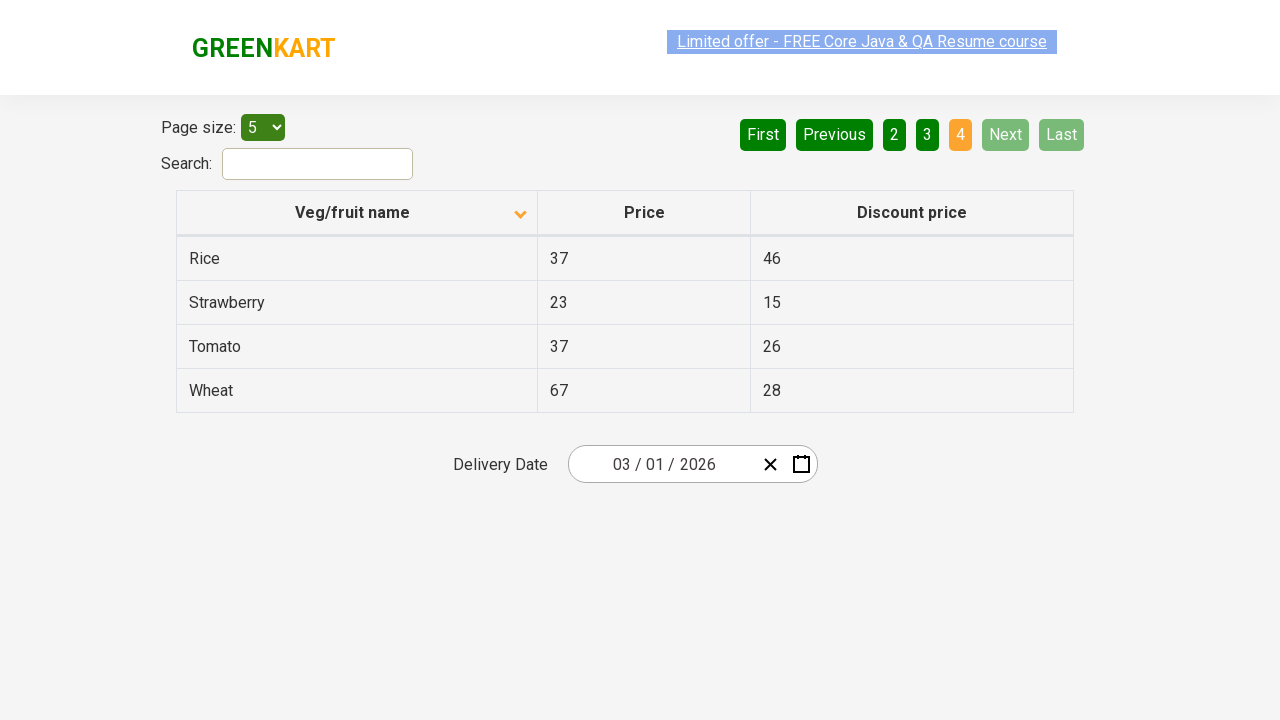

Found 'Rice' in table on current page
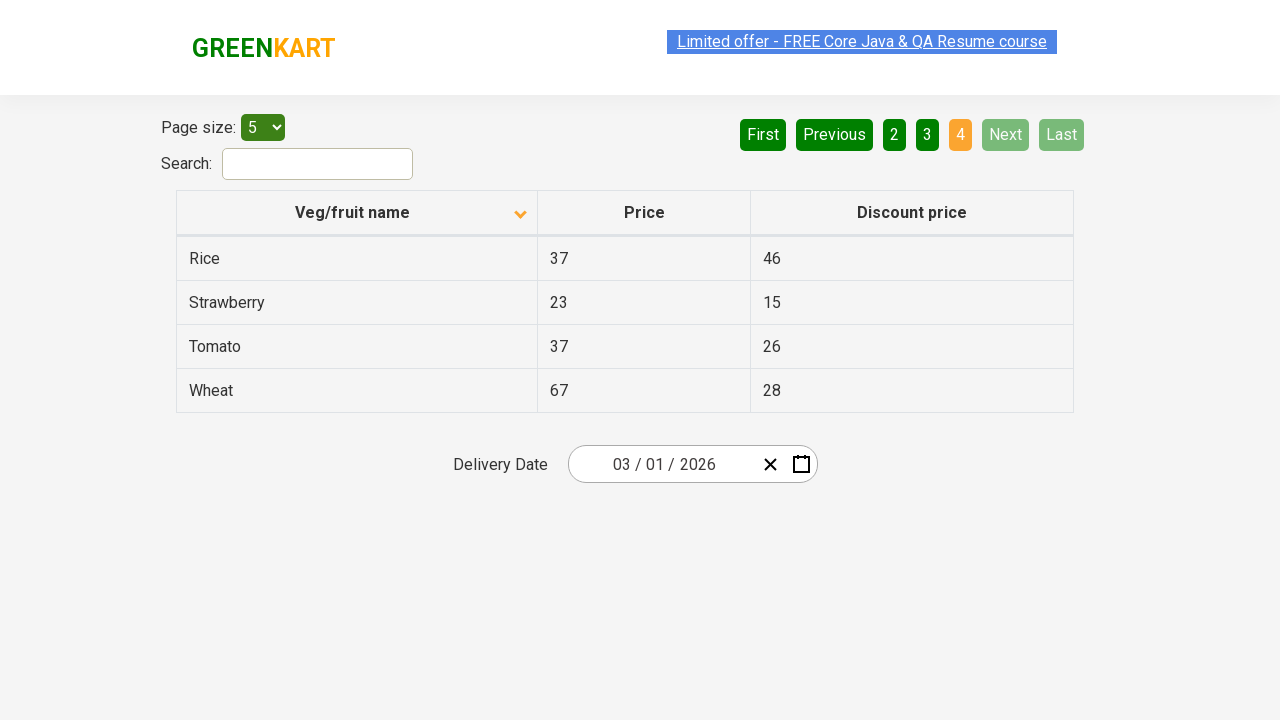

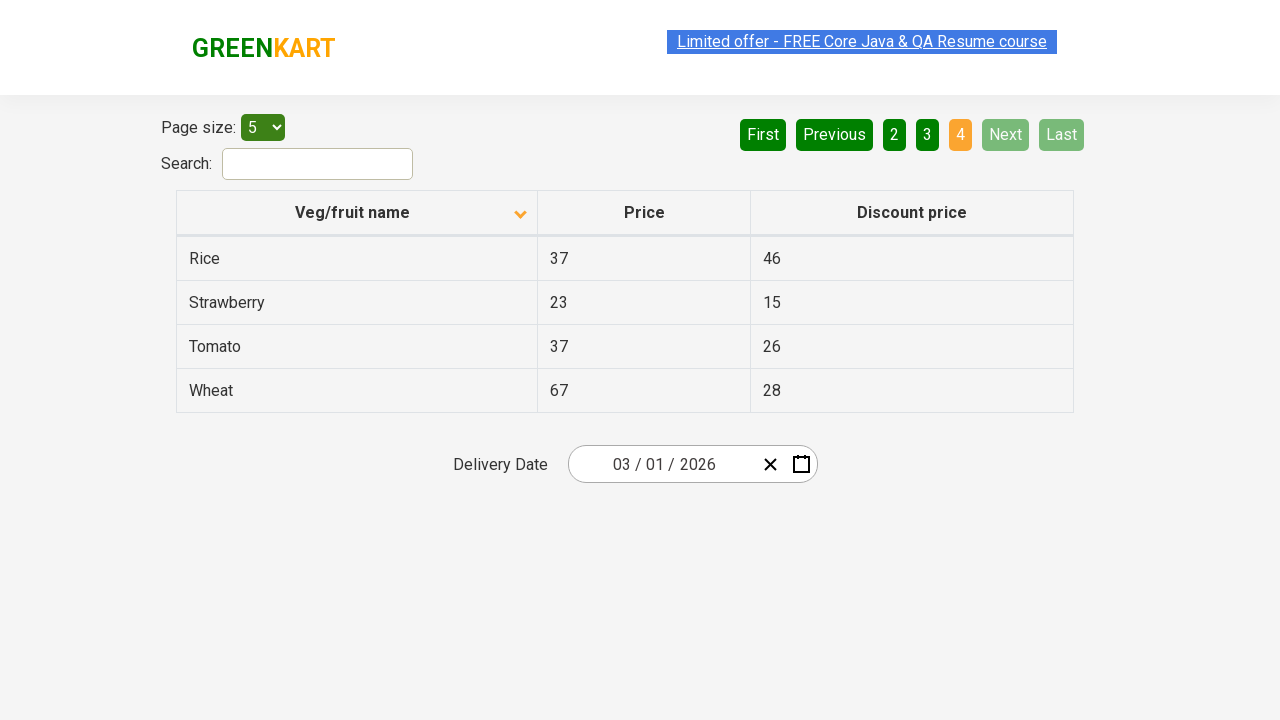